Tests dynamic loading page where content is rendered after loading. Clicks the start button and waits for the finish element to appear in the DOM and become visible, then verifies the "Hello World!" text.

Starting URL: http://the-internet.herokuapp.com/dynamic_loading/2

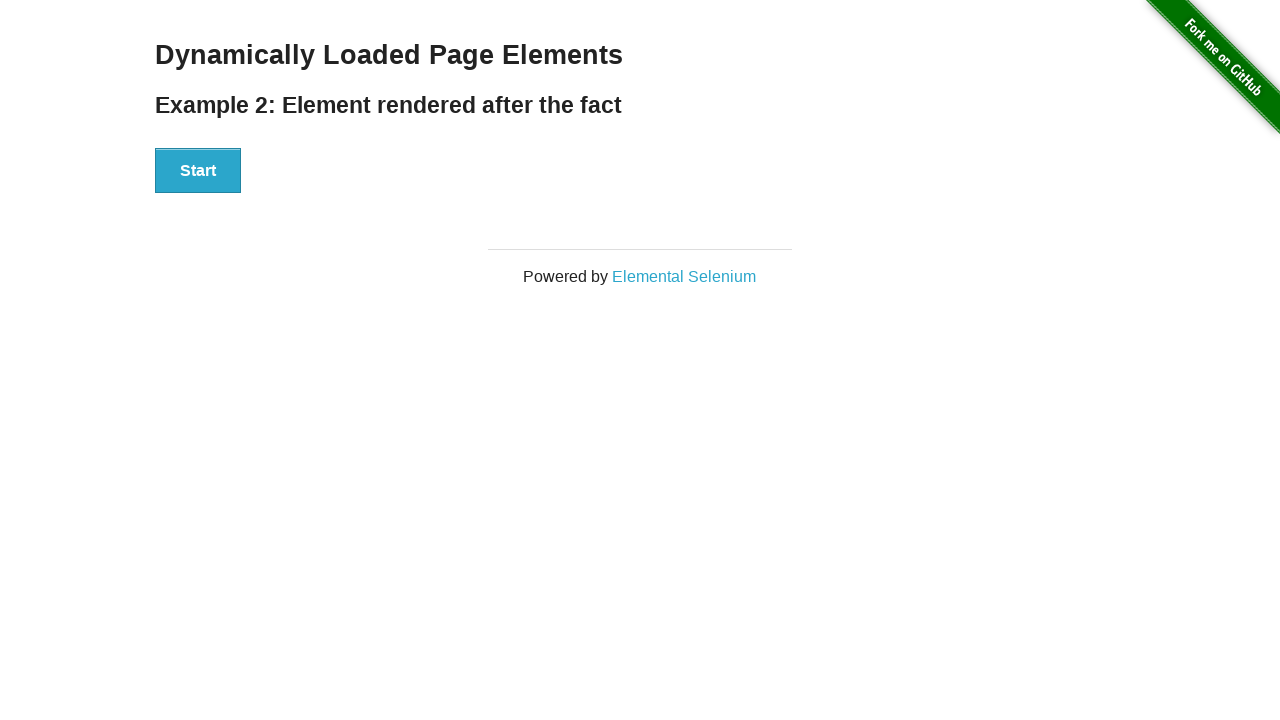

Clicked the Start button to trigger dynamic loading at (198, 171) on #start button
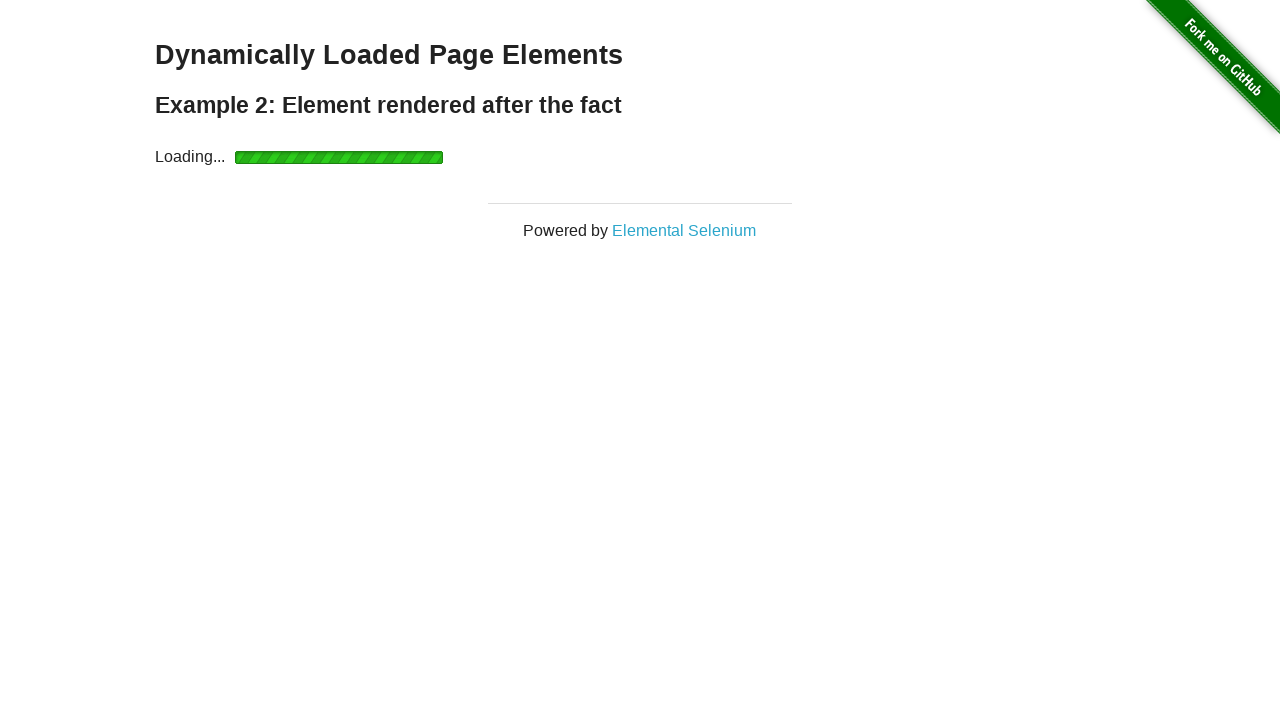

Waited for finish element to become visible after dynamic loading
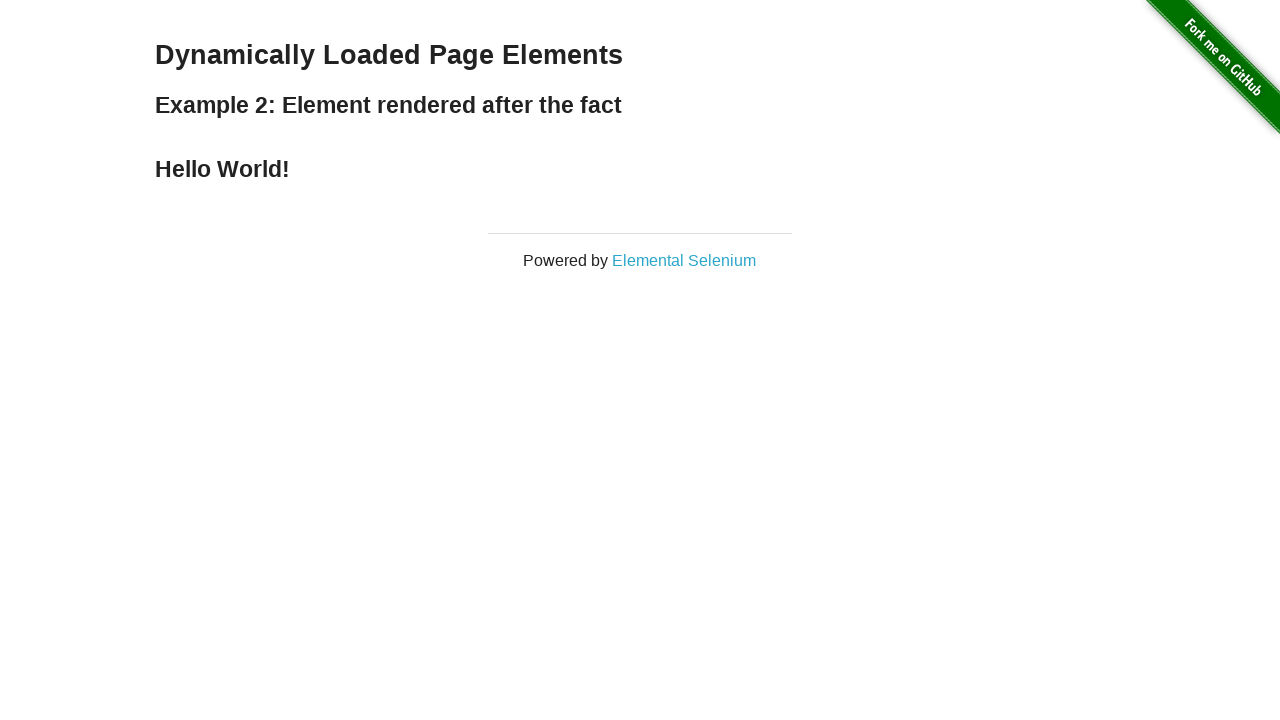

Verified 'Hello World!' text is displayed in finish element
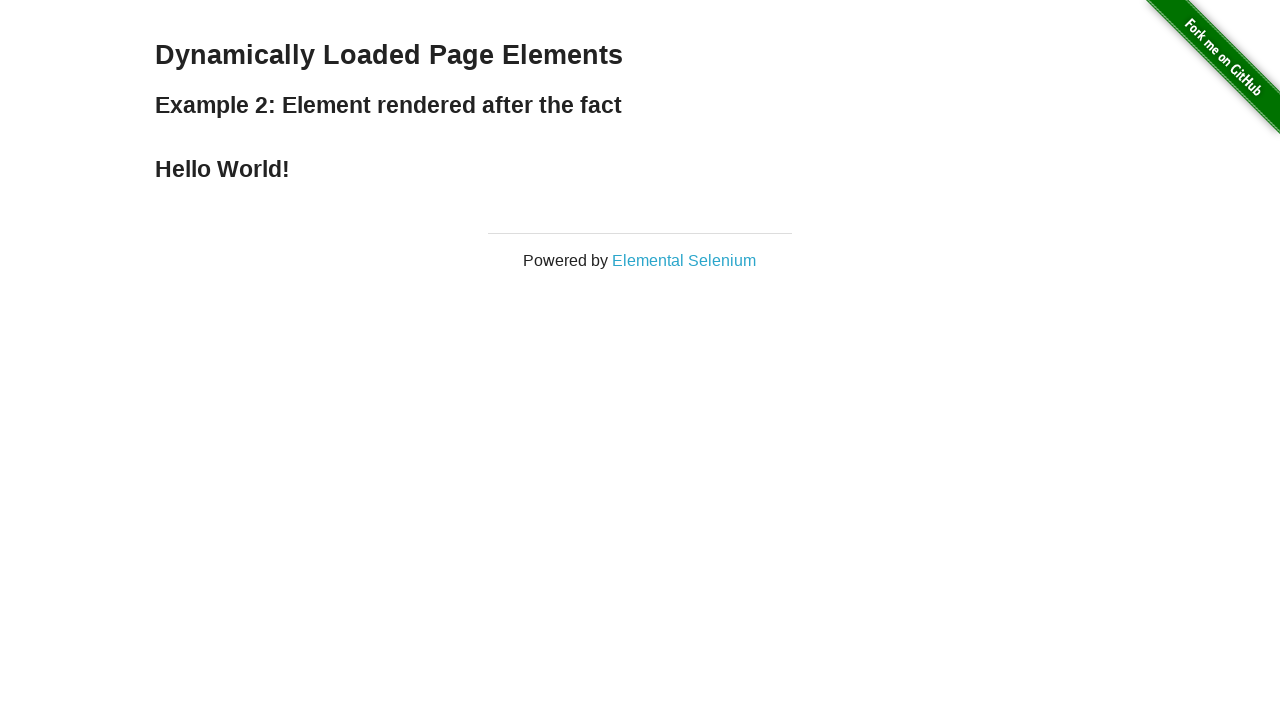

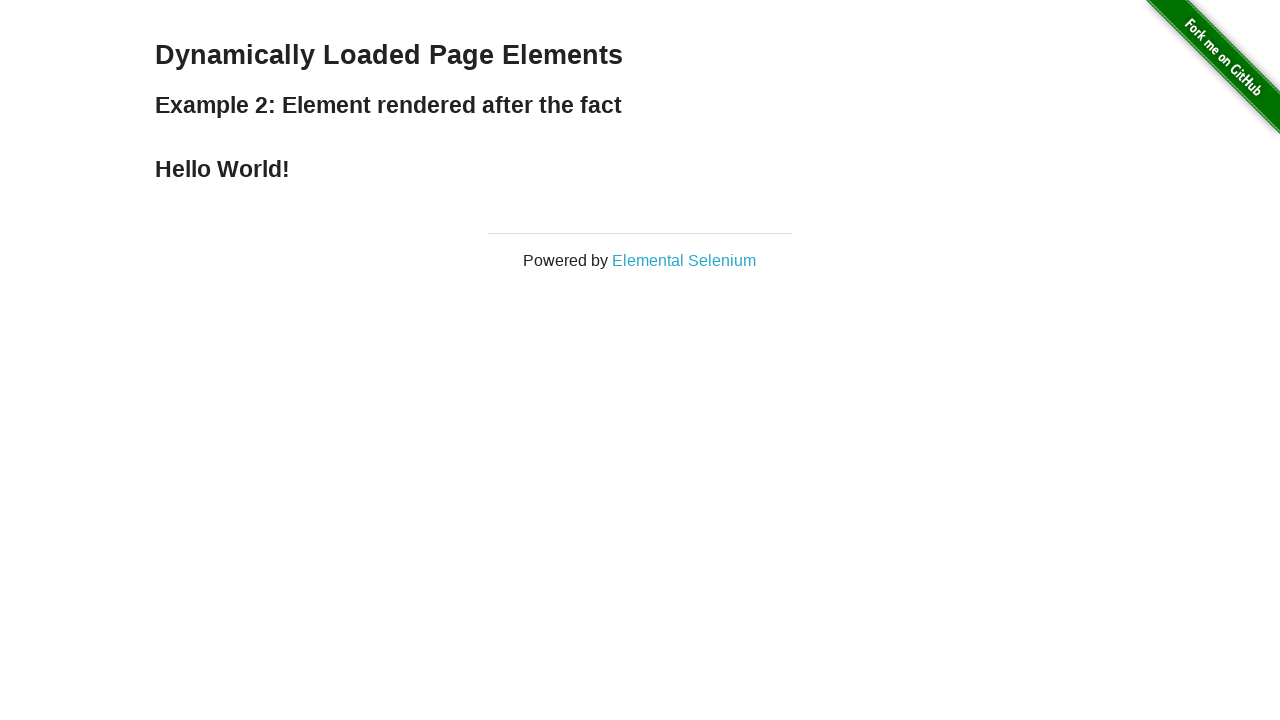